Tests browser navigation commands by navigating to a website, then using back, forward, back again, and refresh operations to verify browser navigation functionality.

Starting URL: https://www.rediff.com/

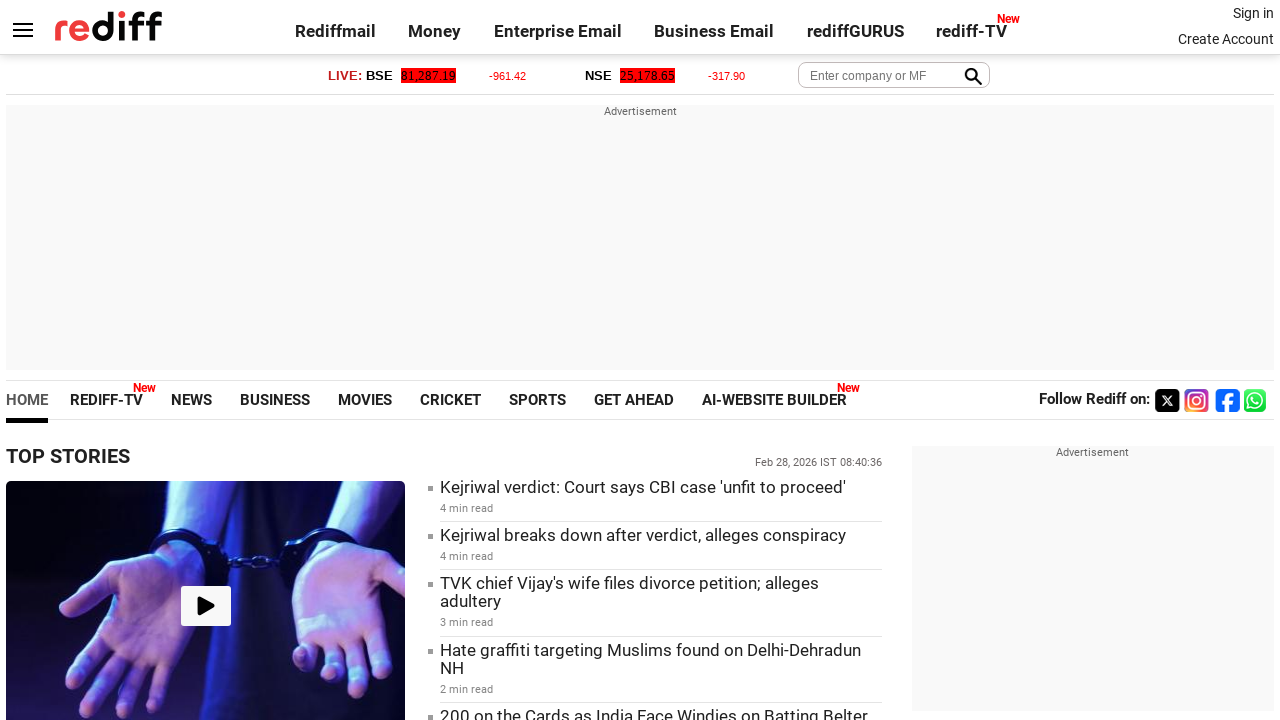

Navigated back to previous page
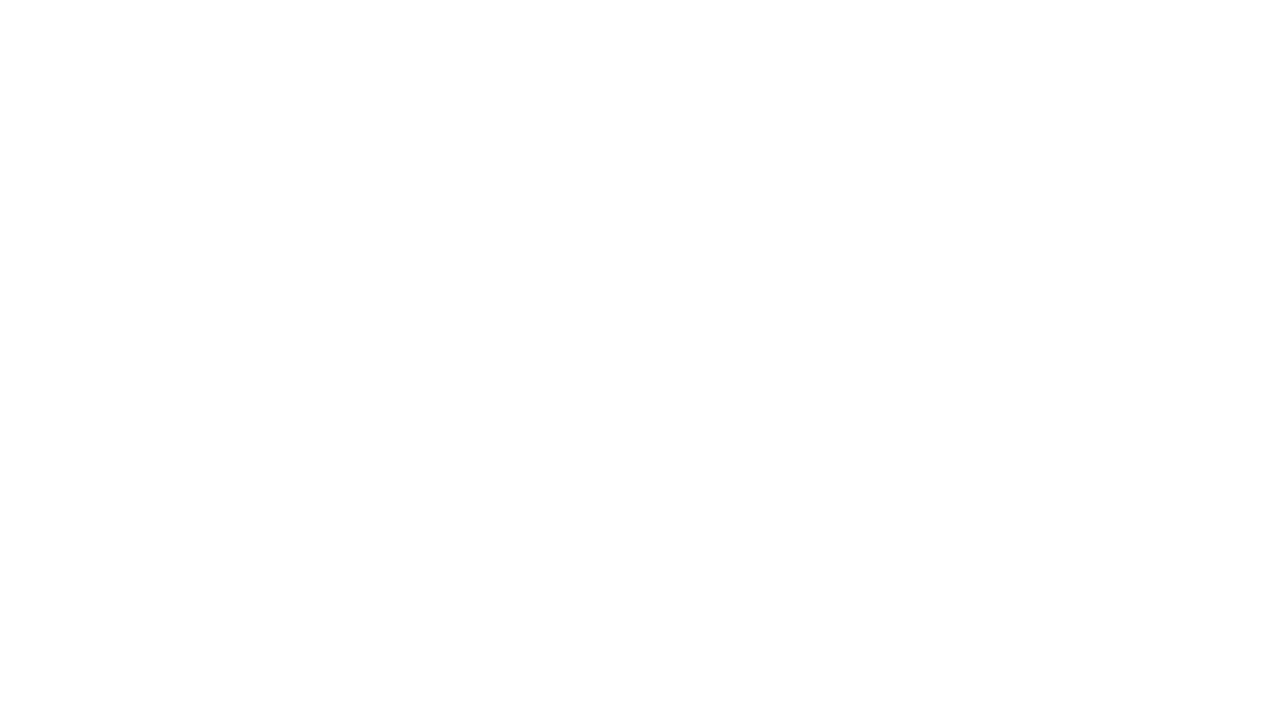

Navigated forward to rediff.com
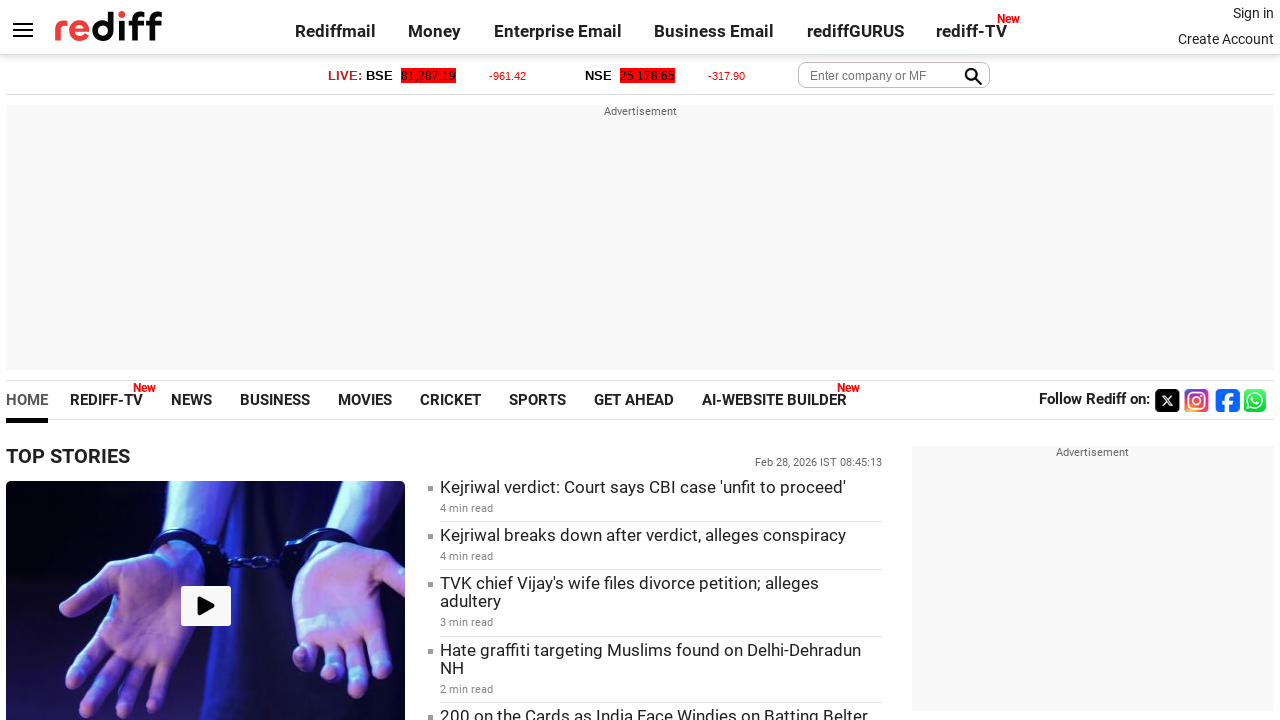

Navigated back again to previous page
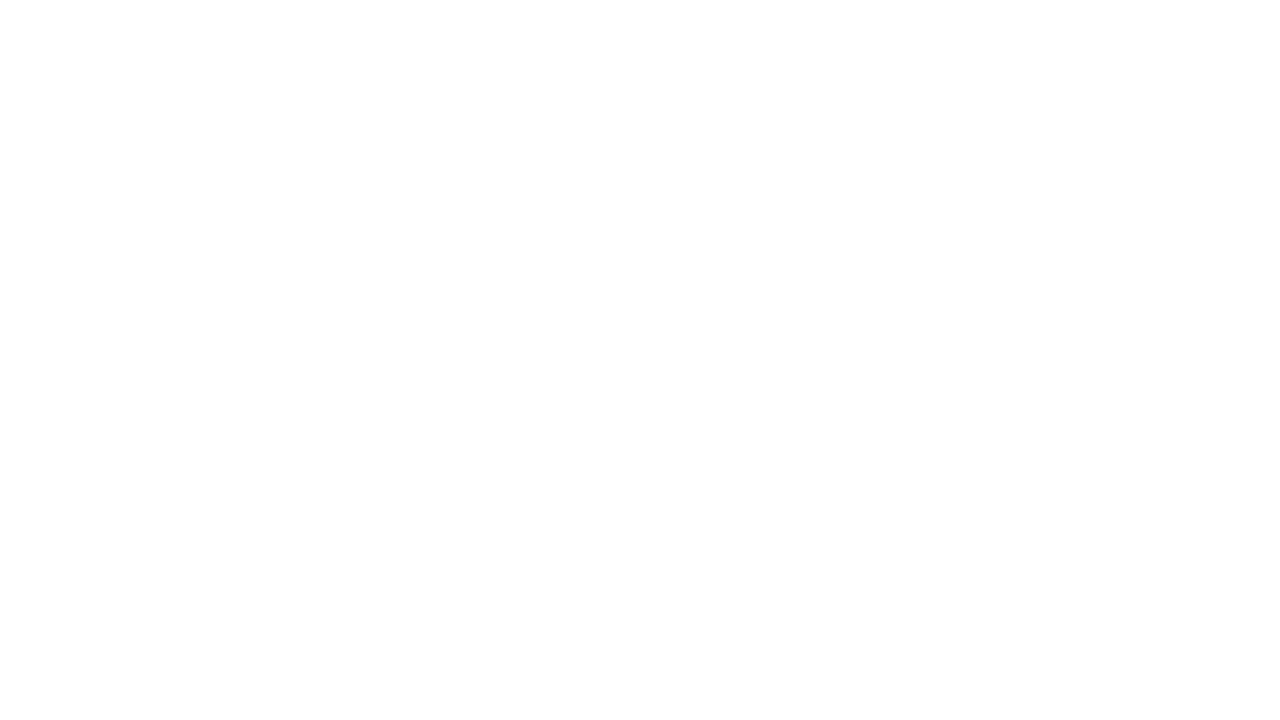

Refreshed the current page
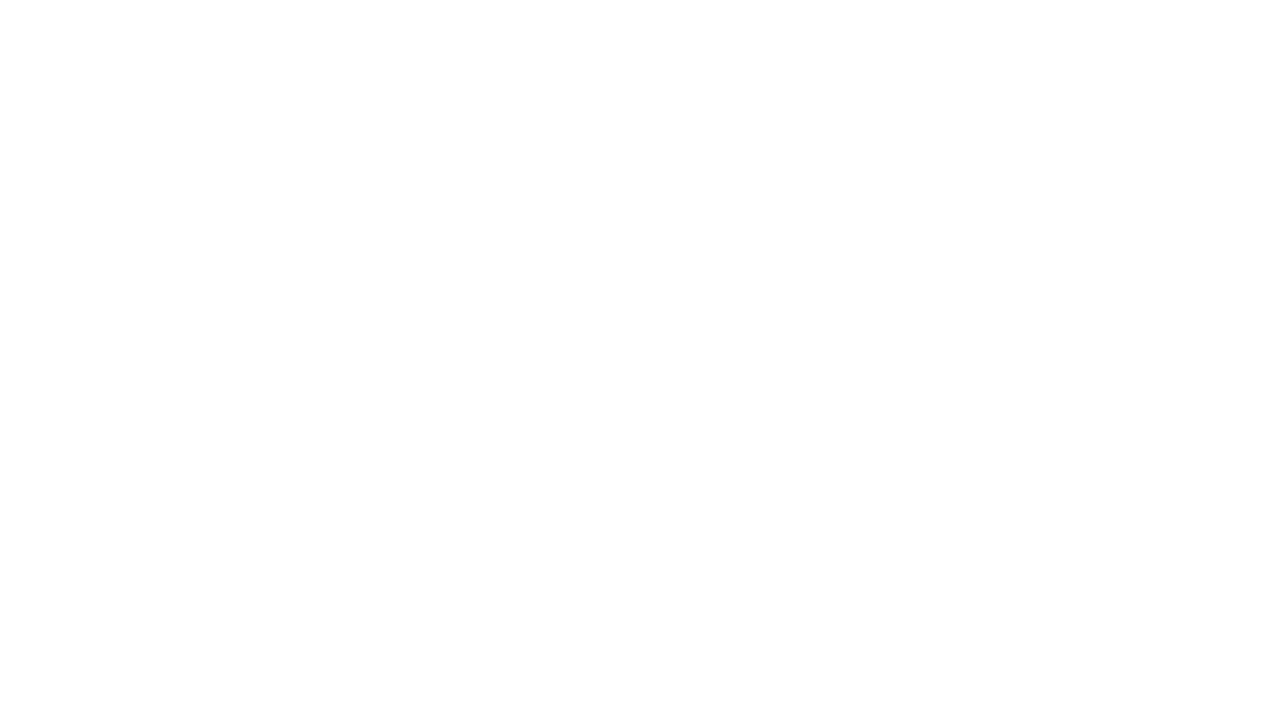

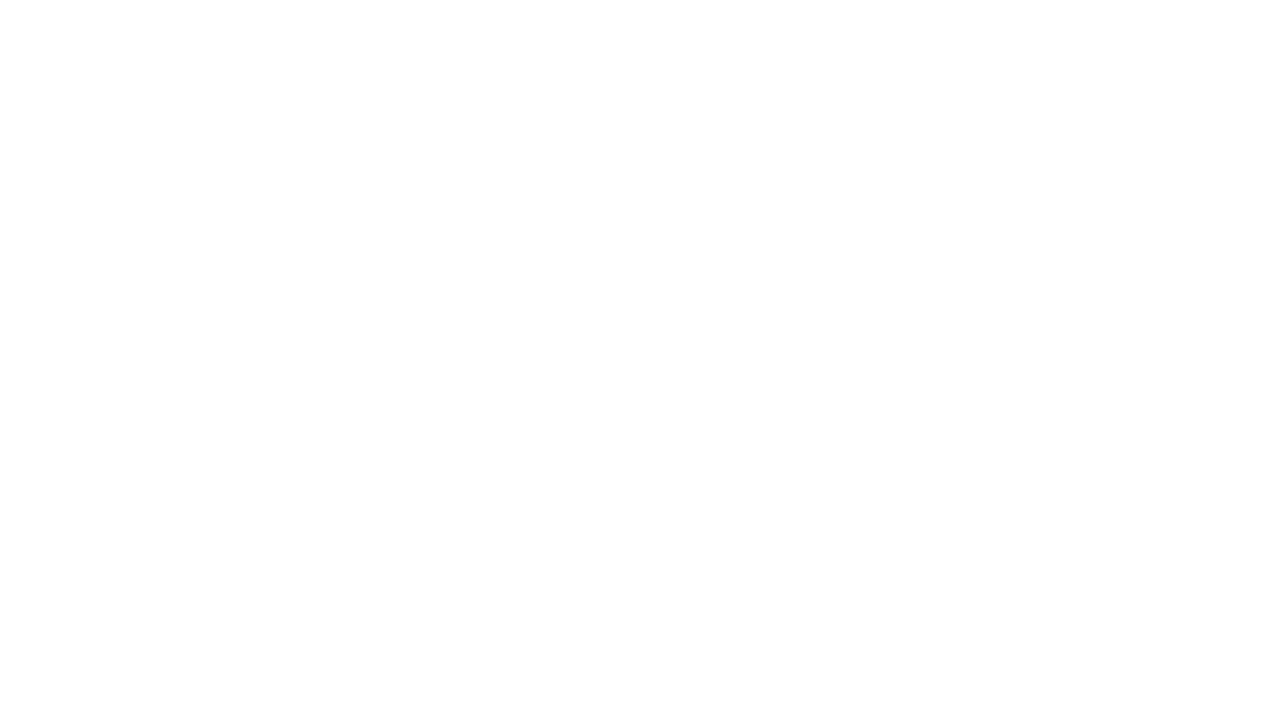